Tests different click types on demoqa.com buttons page including right-click, double-click, and dynamic click actions

Starting URL: https://demoqa.com/buttons

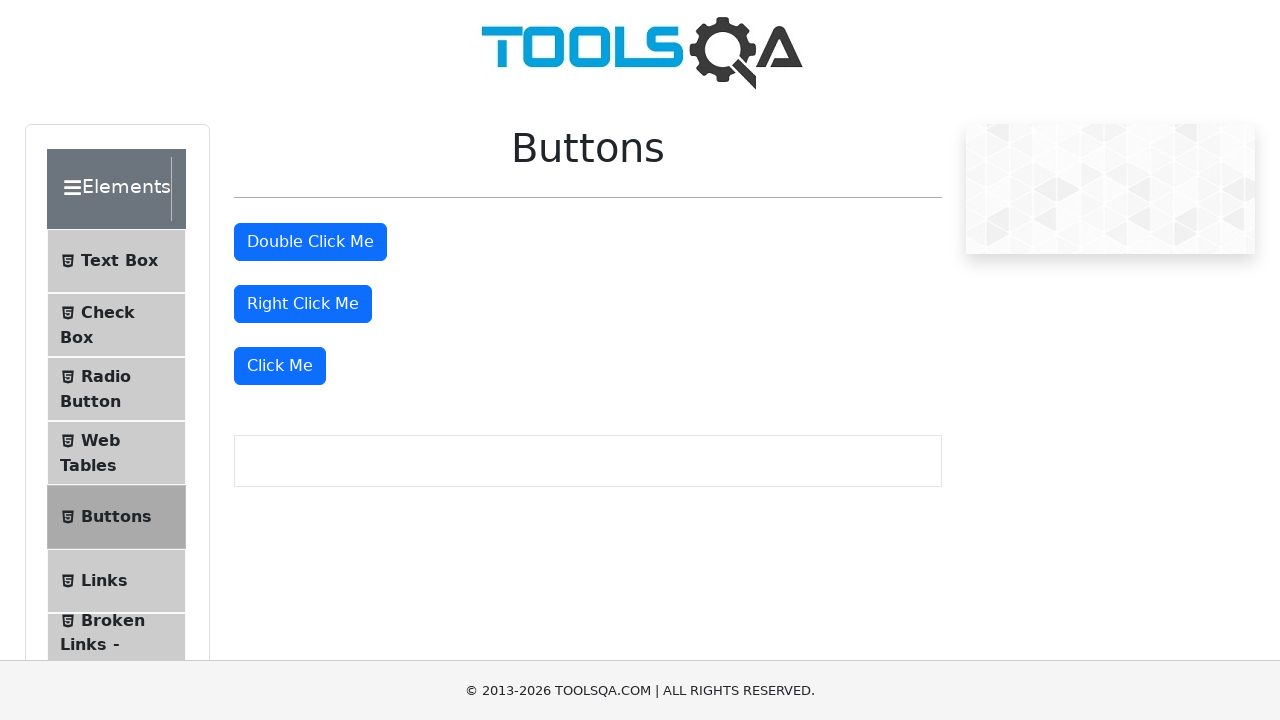

Right-clicked on the right-click button at (303, 304) on #rightClickBtn
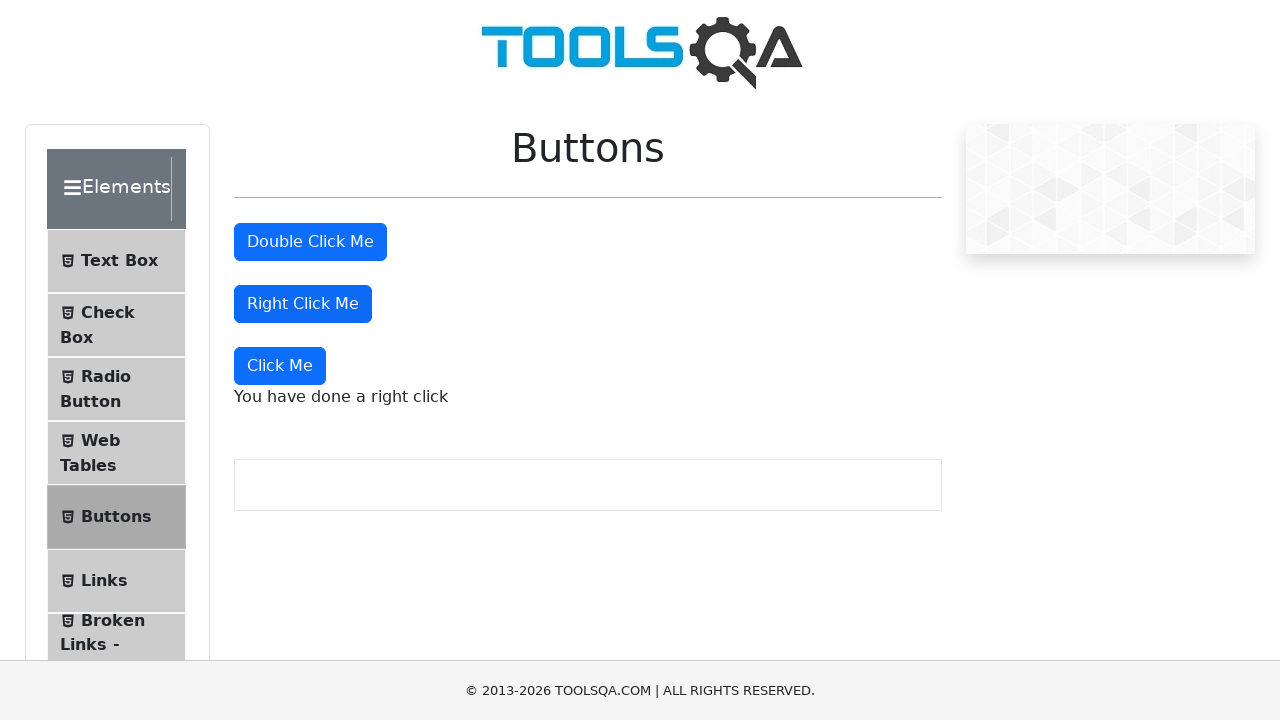

Right-click message appeared
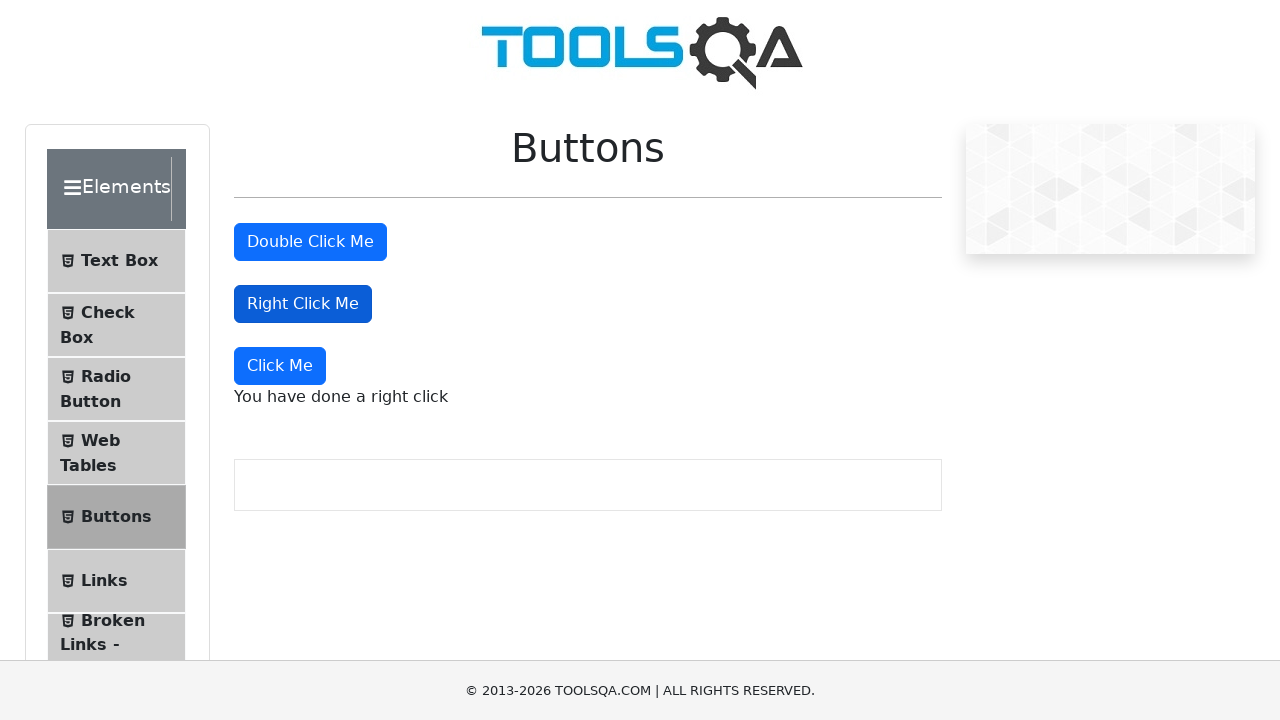

Double-clicked on the double-click button at (310, 242) on #doubleClickBtn
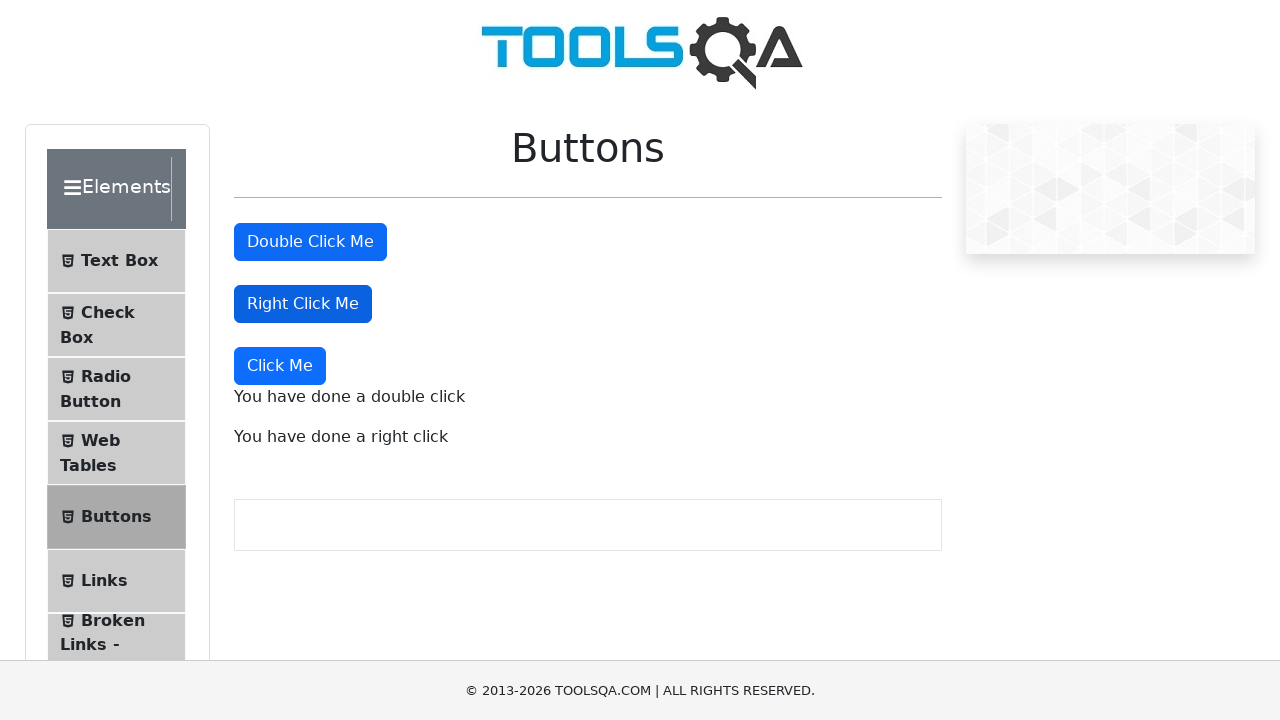

Double-click message appeared
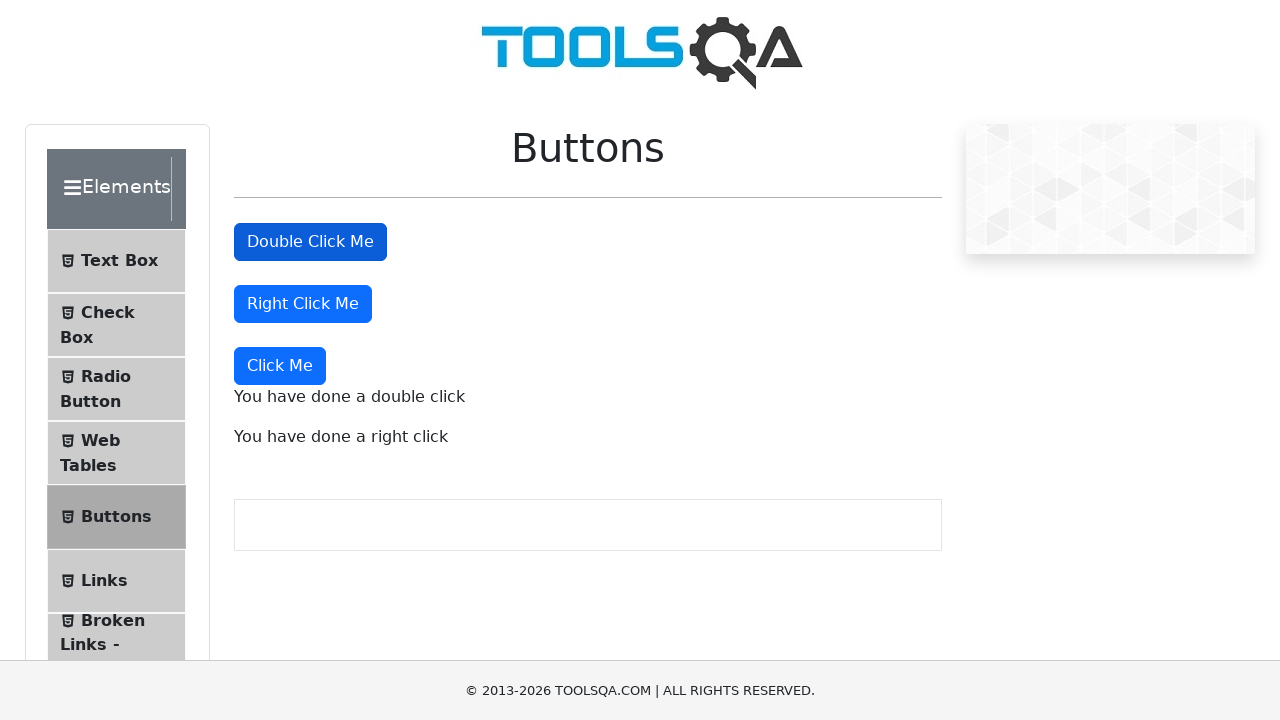

Performed dynamic click on the Click Me button at (280, 366) on text=Click Me >> nth=2
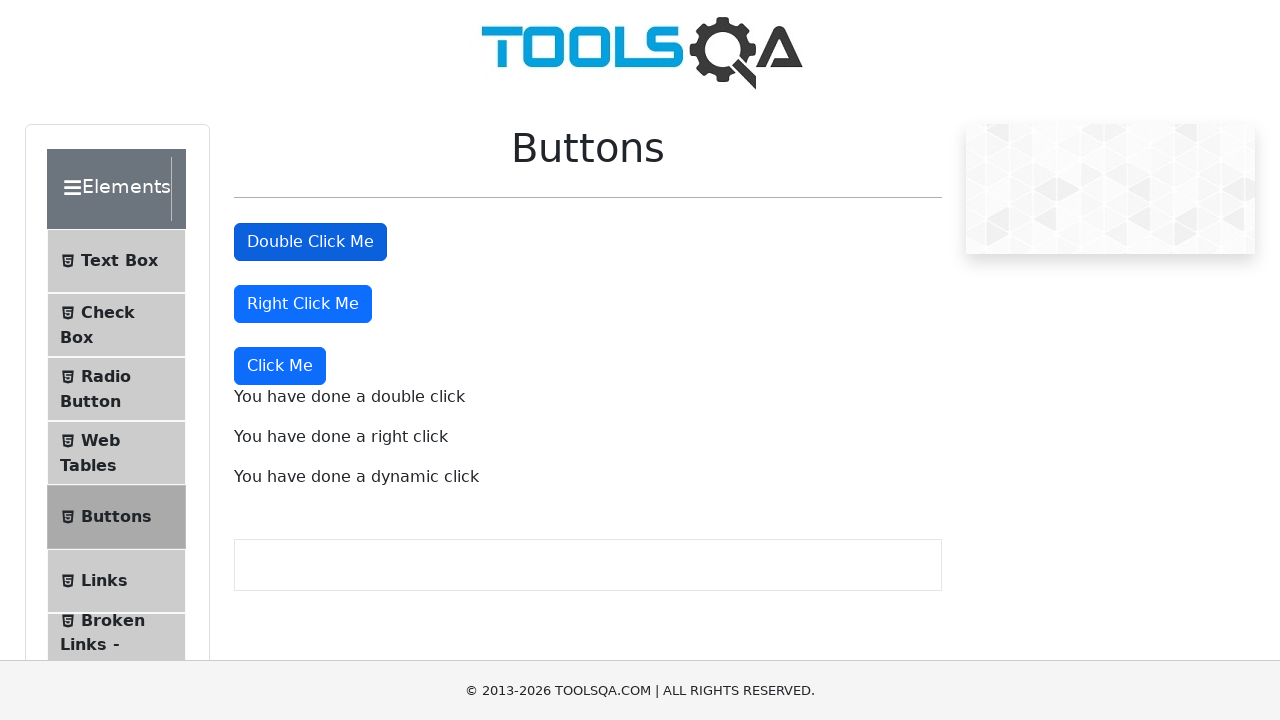

Dynamic click message appeared
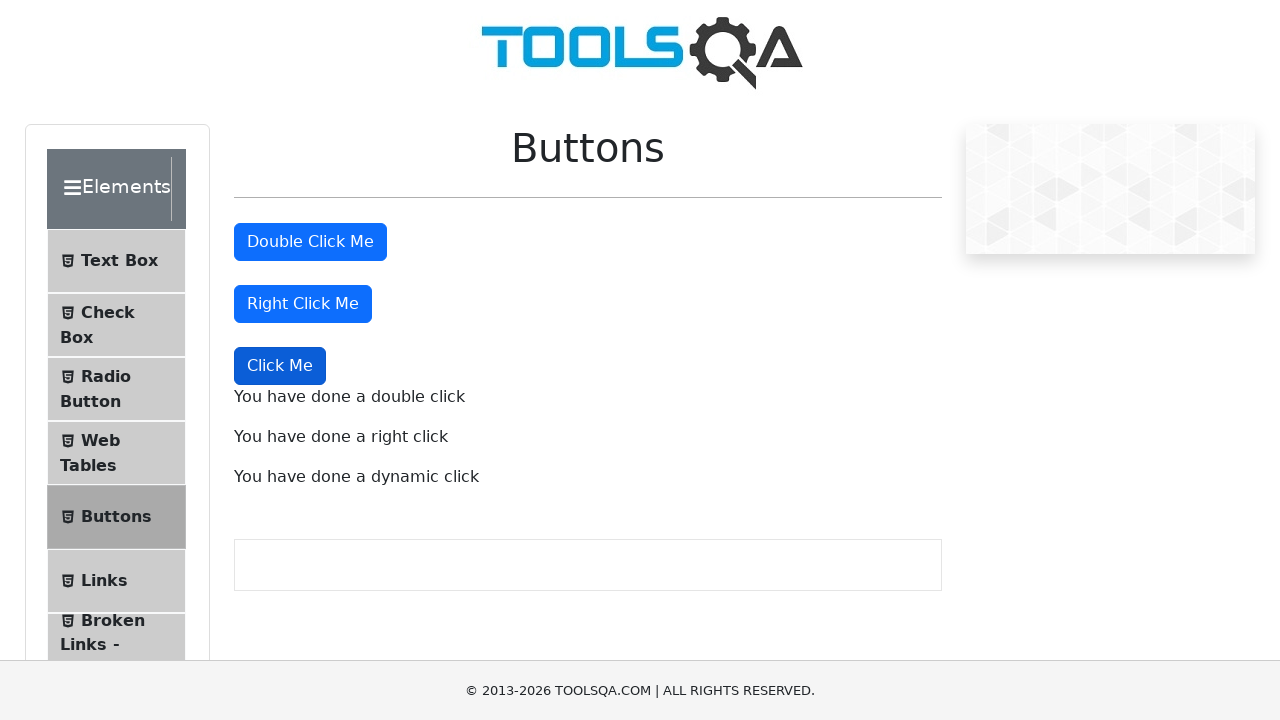

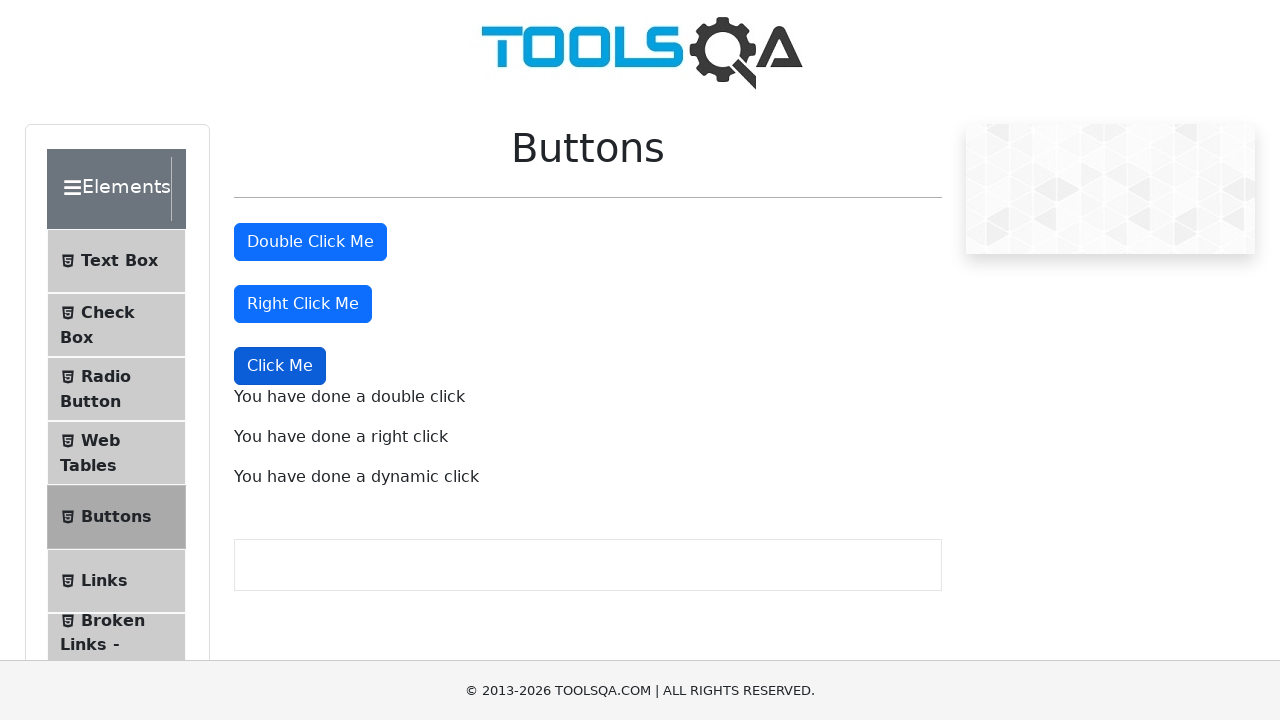